Tests HTML table functionality by counting rows and columns, reading cell data from the 5th row, clicking the Price column header to sort the table, and then reading the 5th row data again to verify sorting.

Starting URL: https://training-support.net/webelements/tables

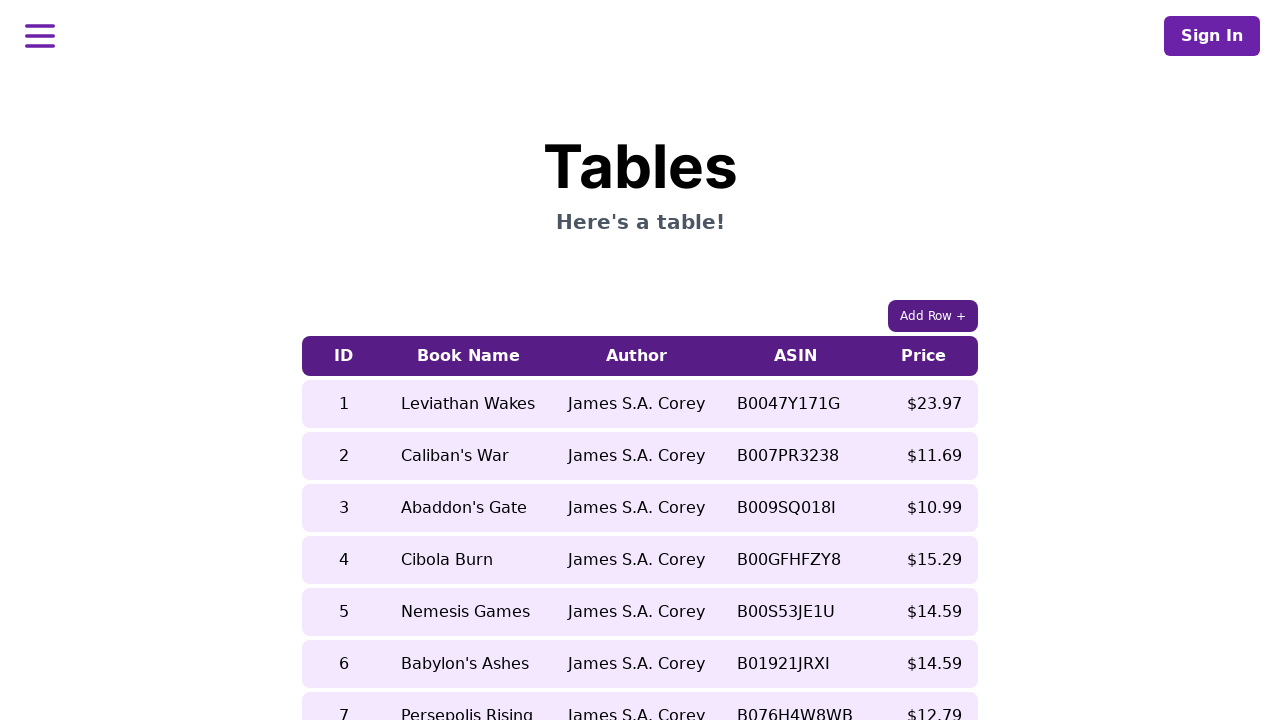

Waited for table to load
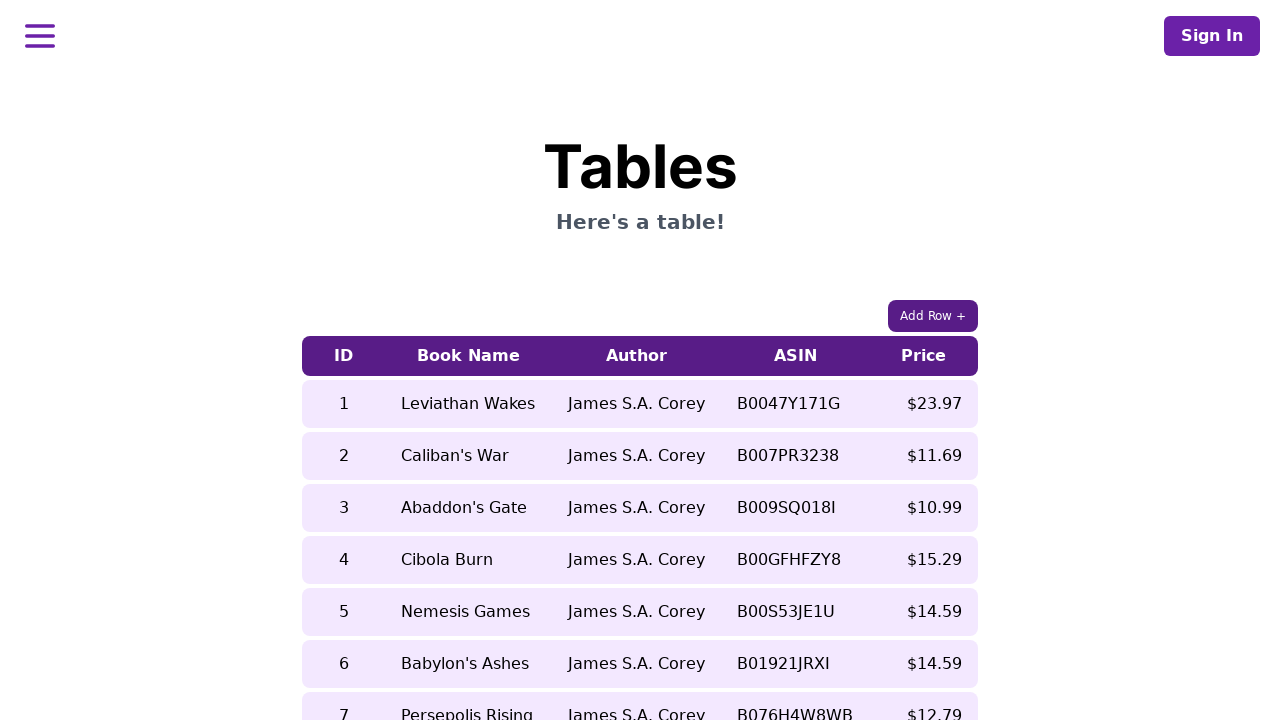

Retrieved all table rows - count: 9
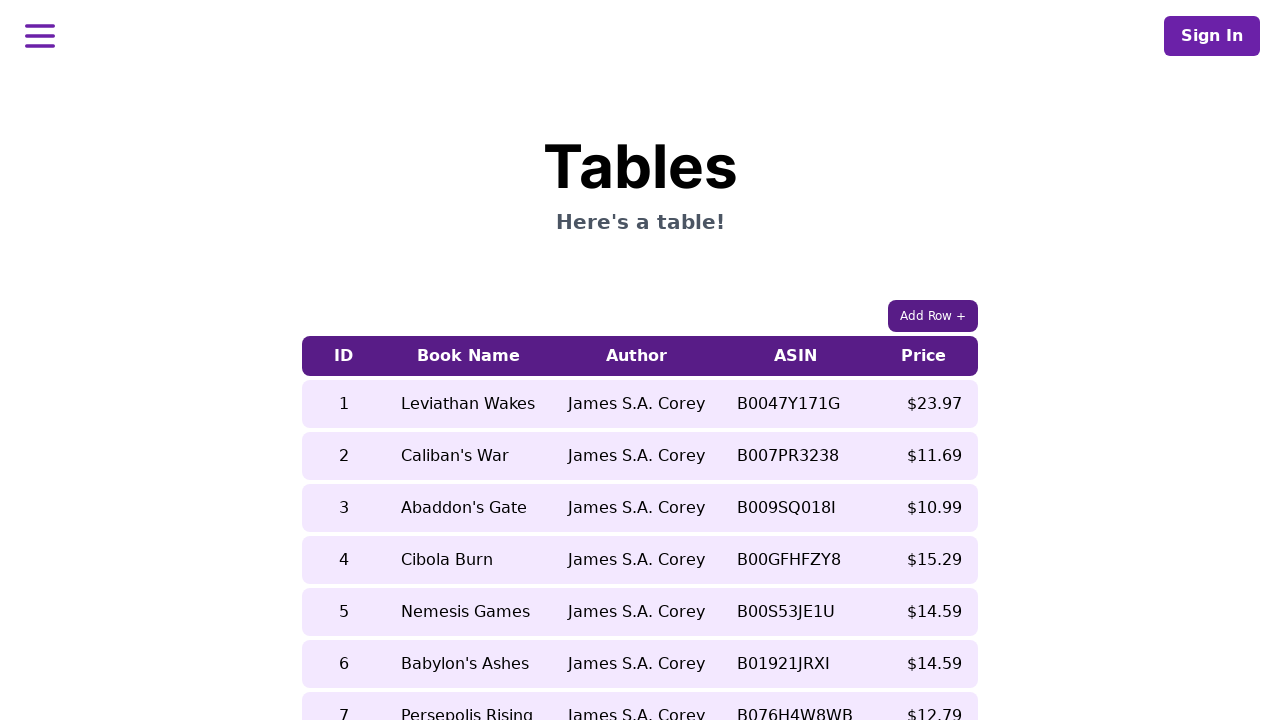

Retrieved all table column headers - count: 5
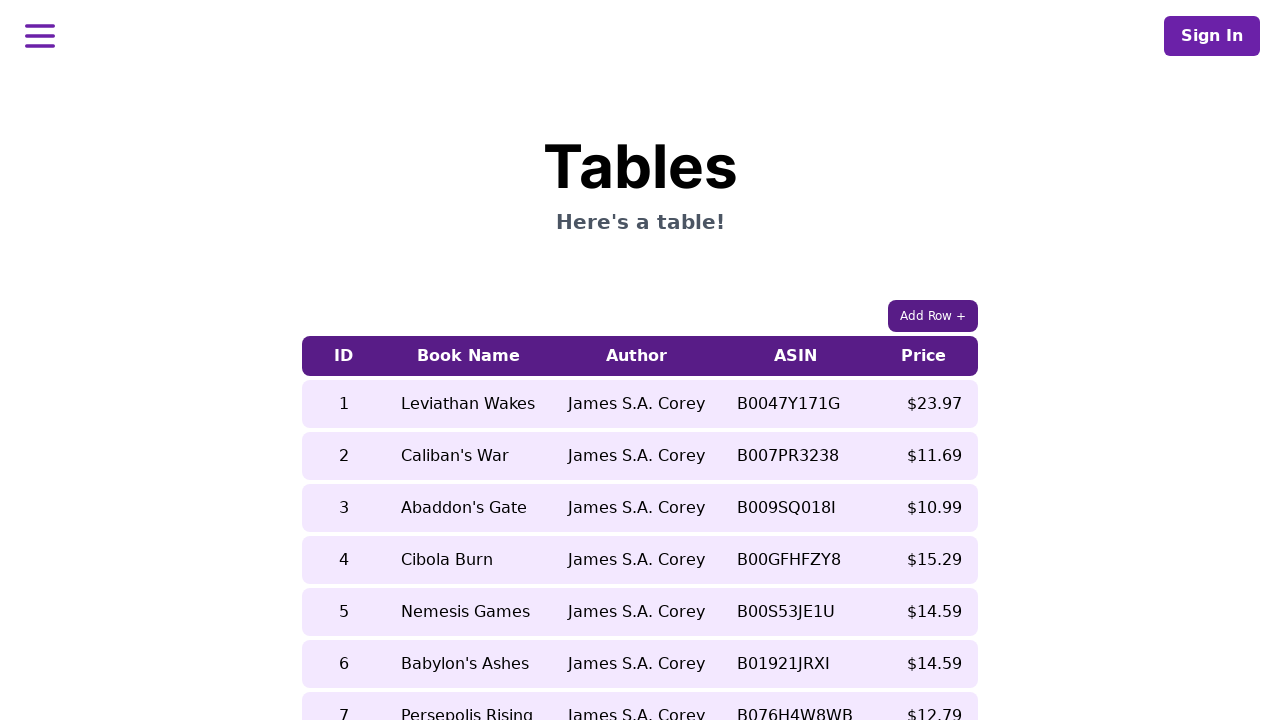

Read book name from 5th row before sorting: 'Nemesis Games'
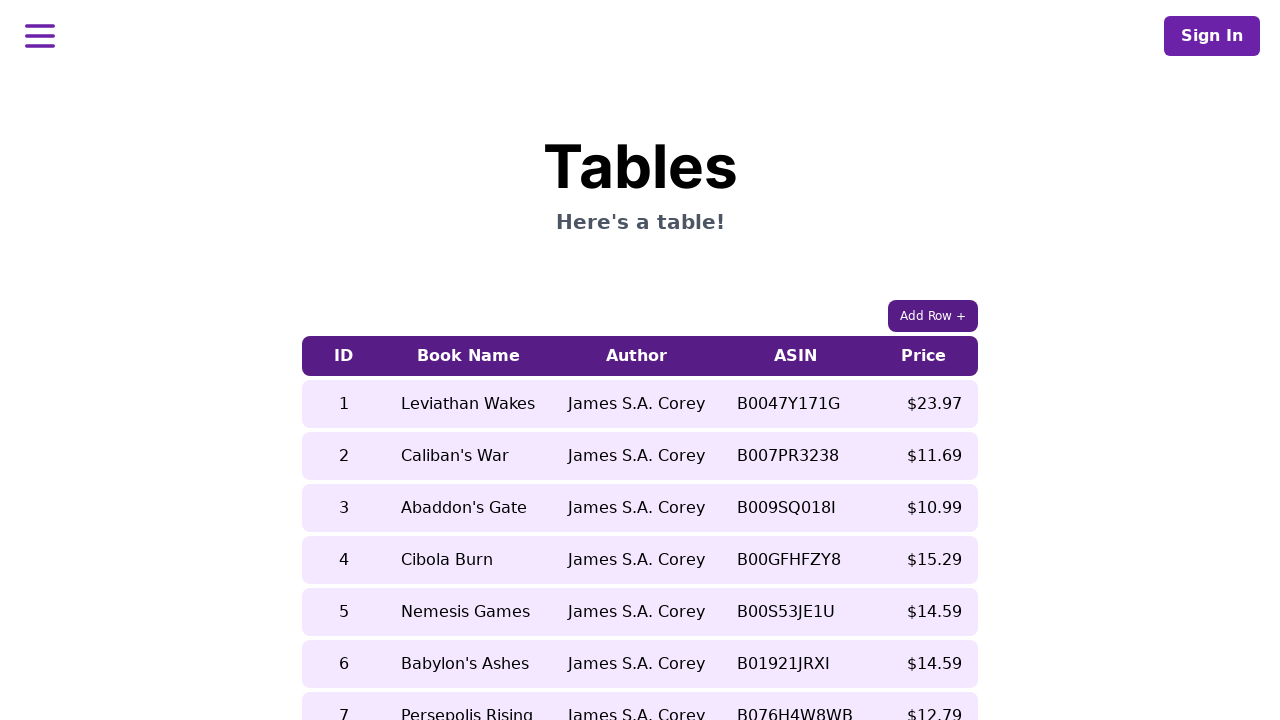

Clicked Price column header to sort table at (924, 356) on xpath=//table/thead/tr/th[5]
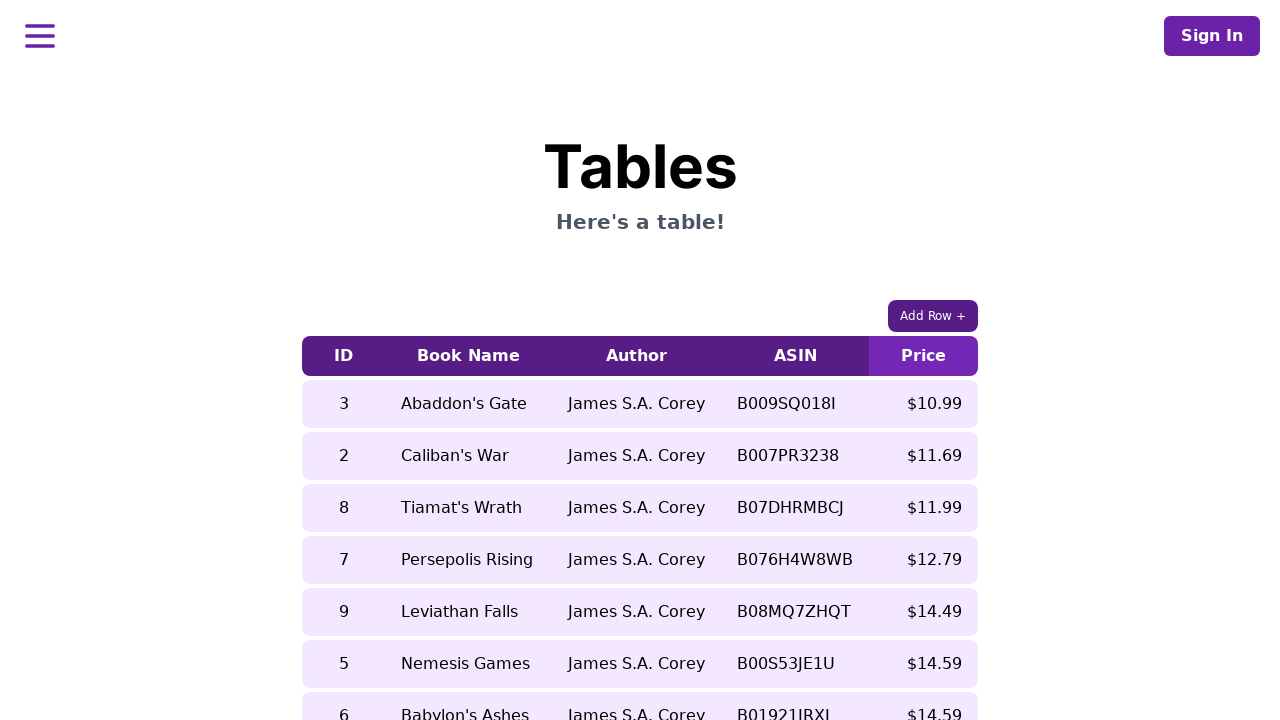

Waited for table to update after sorting
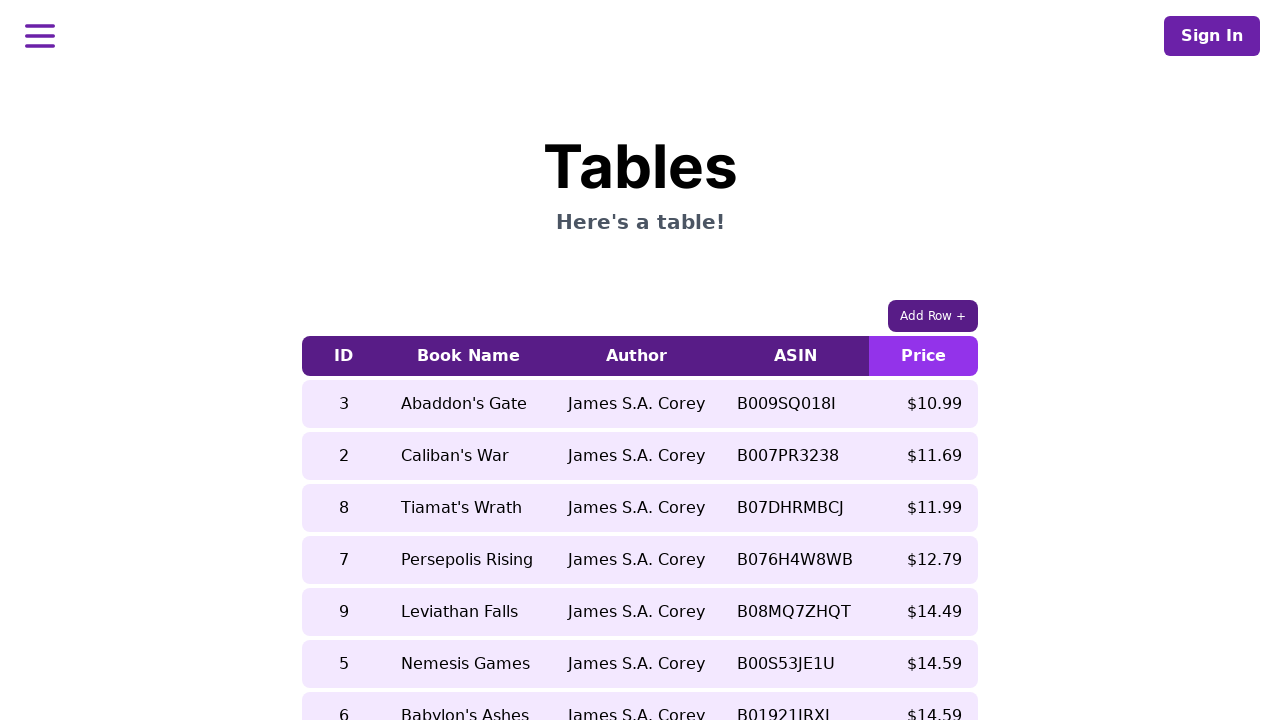

Read book name from 5th row after sorting: 'Leviathan Falls'
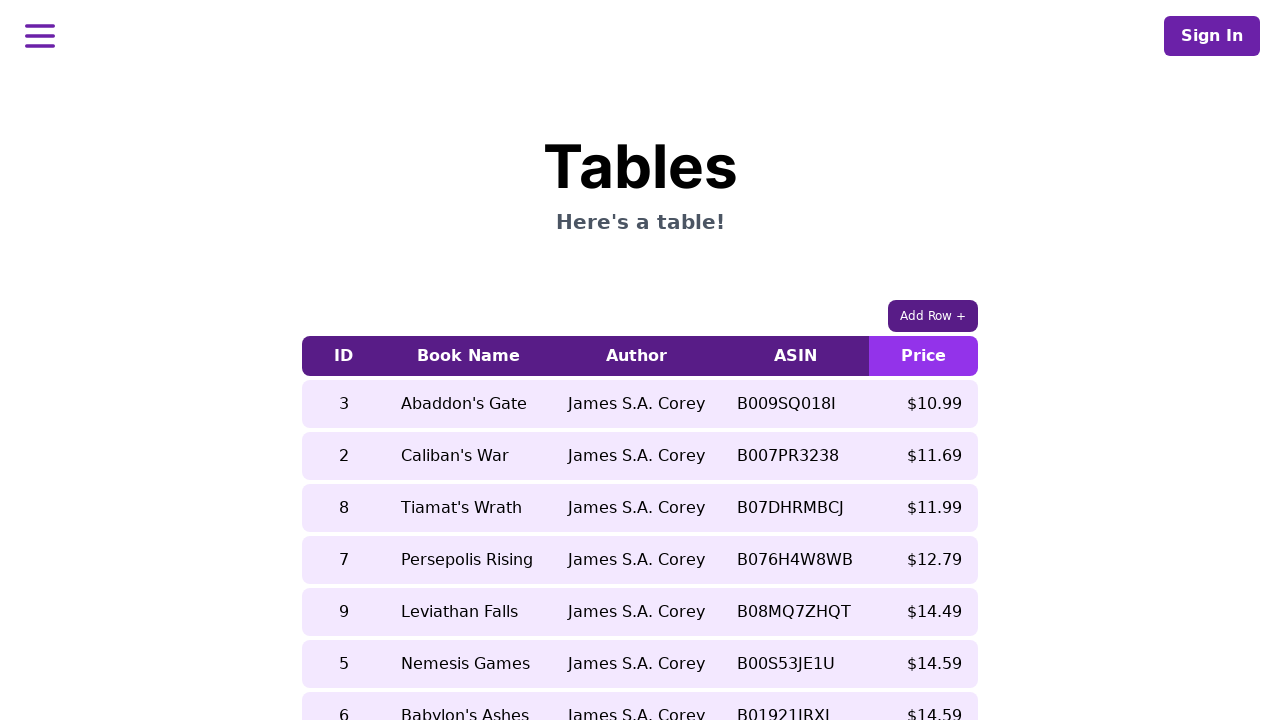

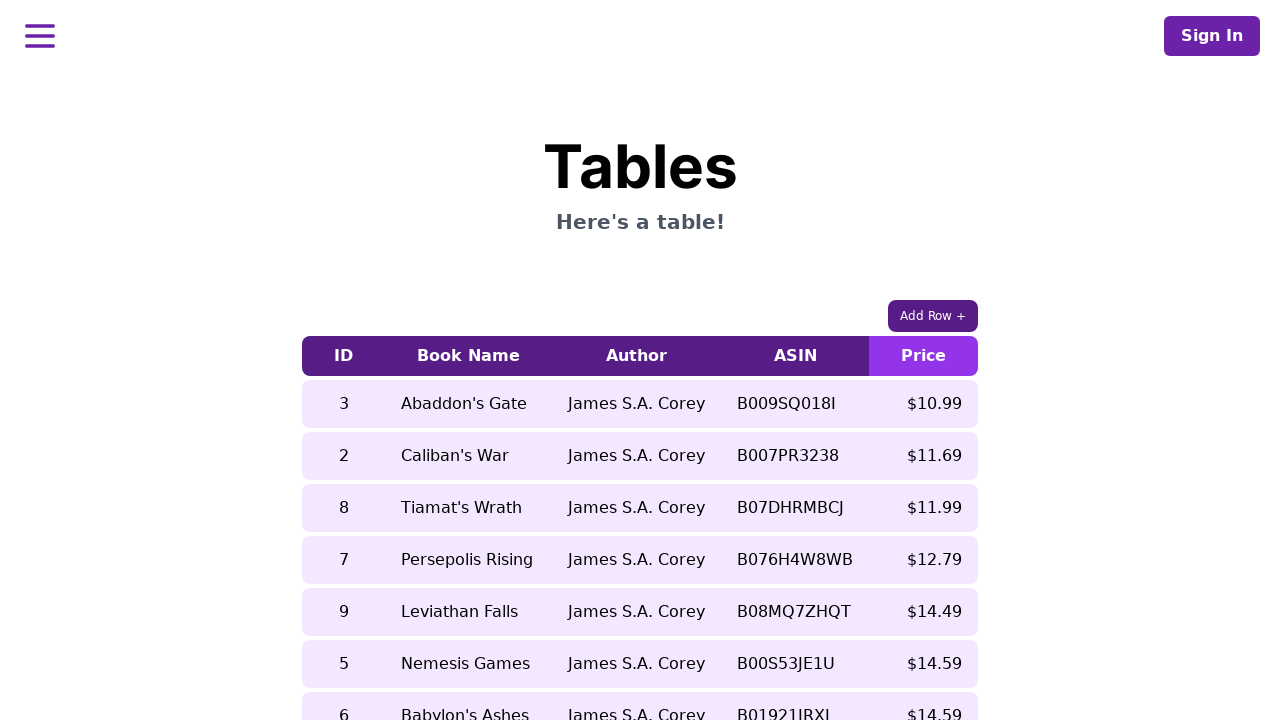